Tests timeout configurations by clicking an AJAX button and then clicking the success element after it appears.

Starting URL: http://uitestingplayground.com/ajax

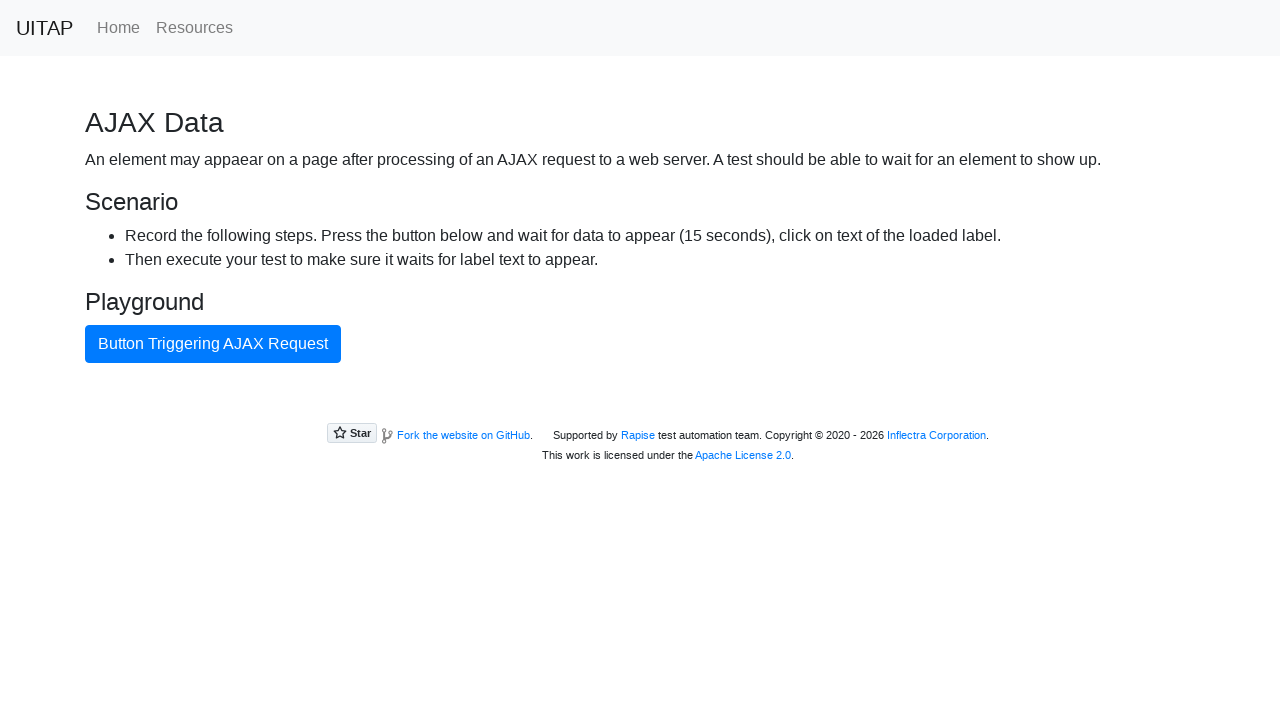

Clicked button triggering AJAX request at (213, 344) on internal:text="Button Triggering AJAX Request"i
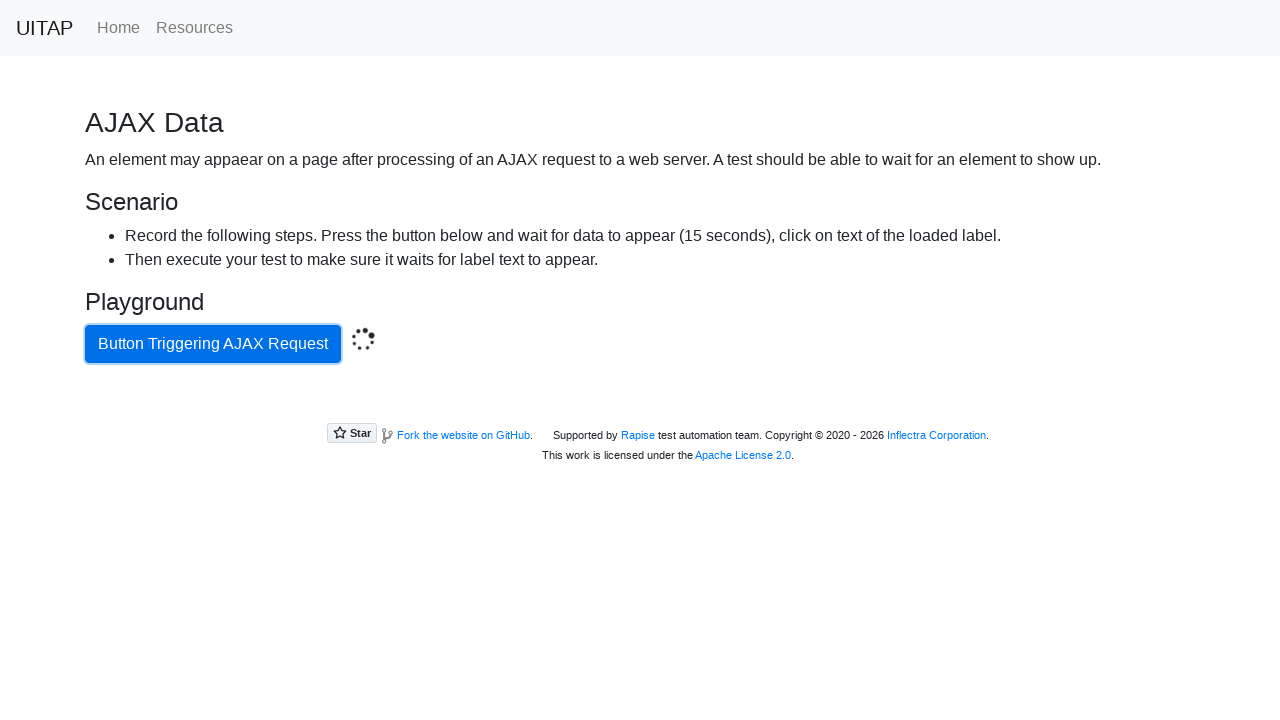

Clicked success element after AJAX response loaded at (640, 405) on .bg-success
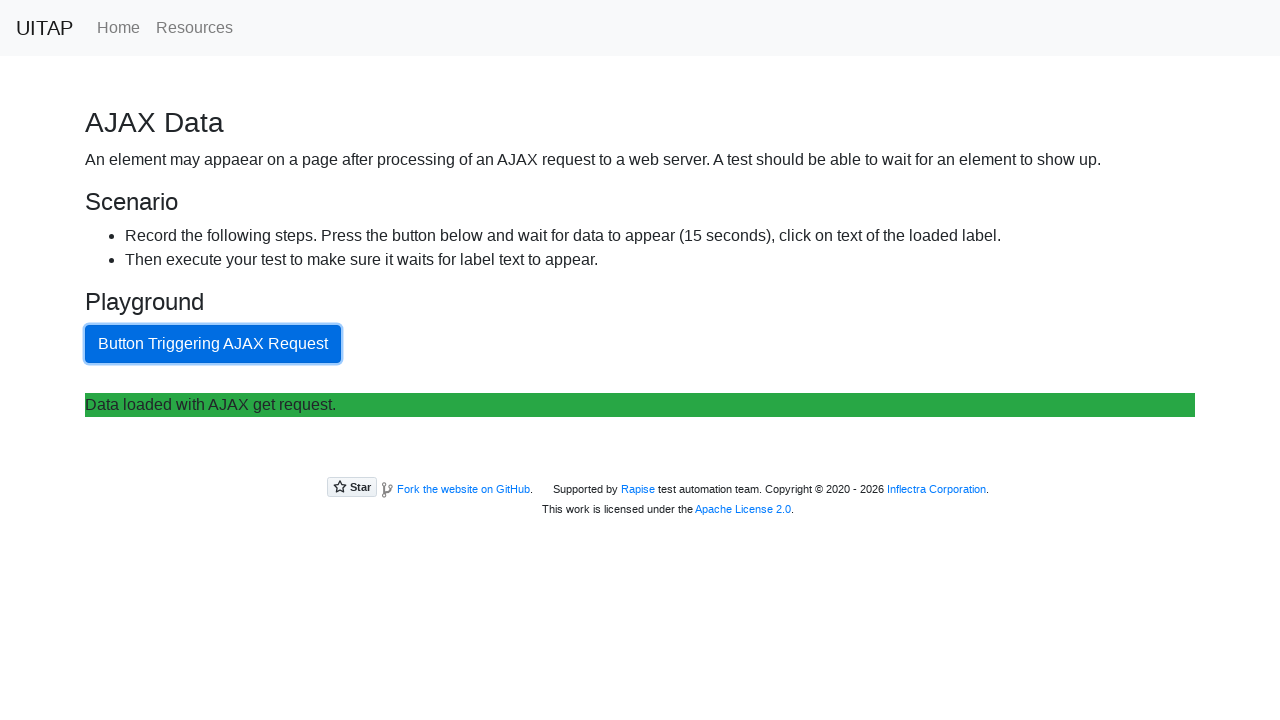

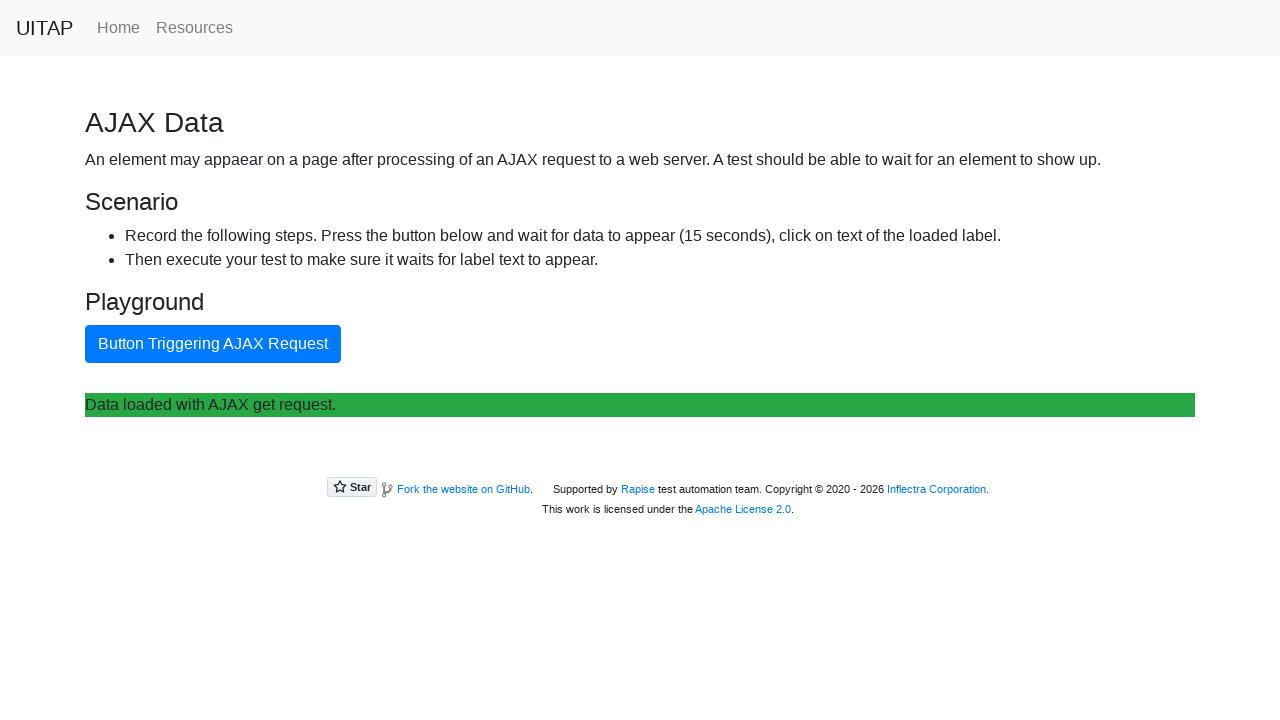